Tests an auto-suggest dropdown by typing "ind" and selecting "India" from the suggested options

Starting URL: https://rahulshettyacademy.com/dropdownsPractise/

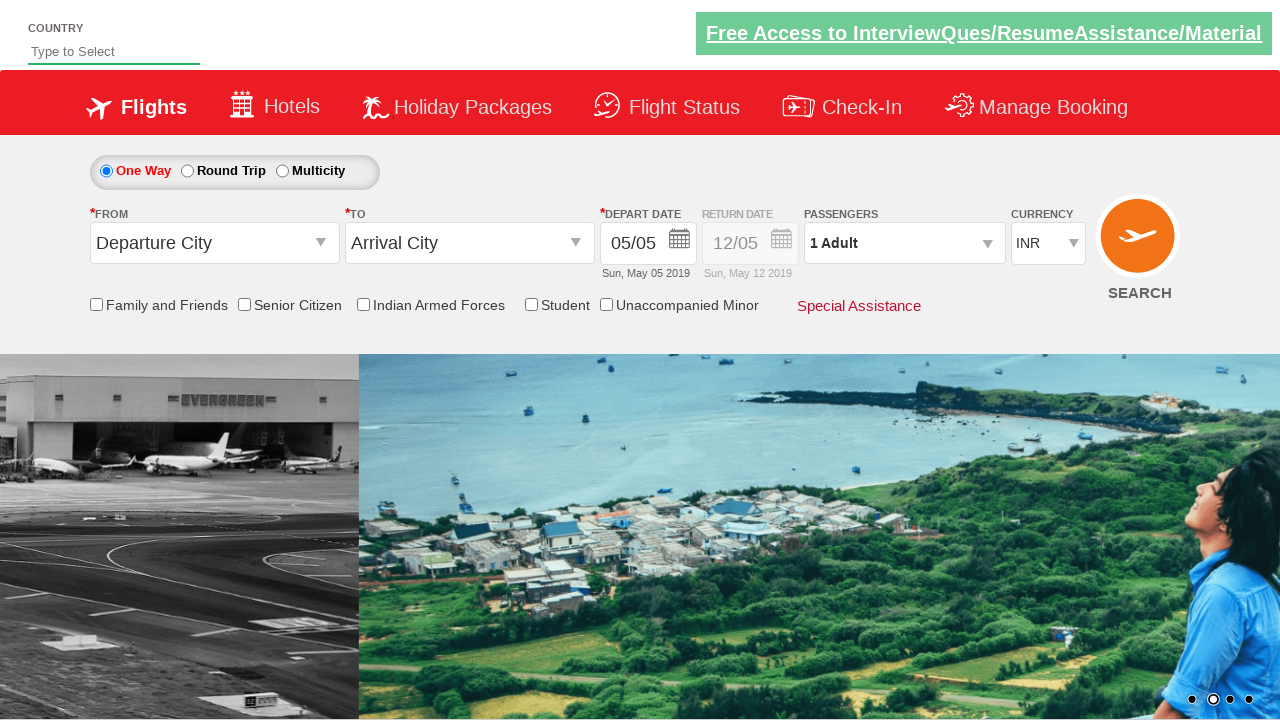

Clicked on country textbox to focus it at (114, 52) on #autosuggest
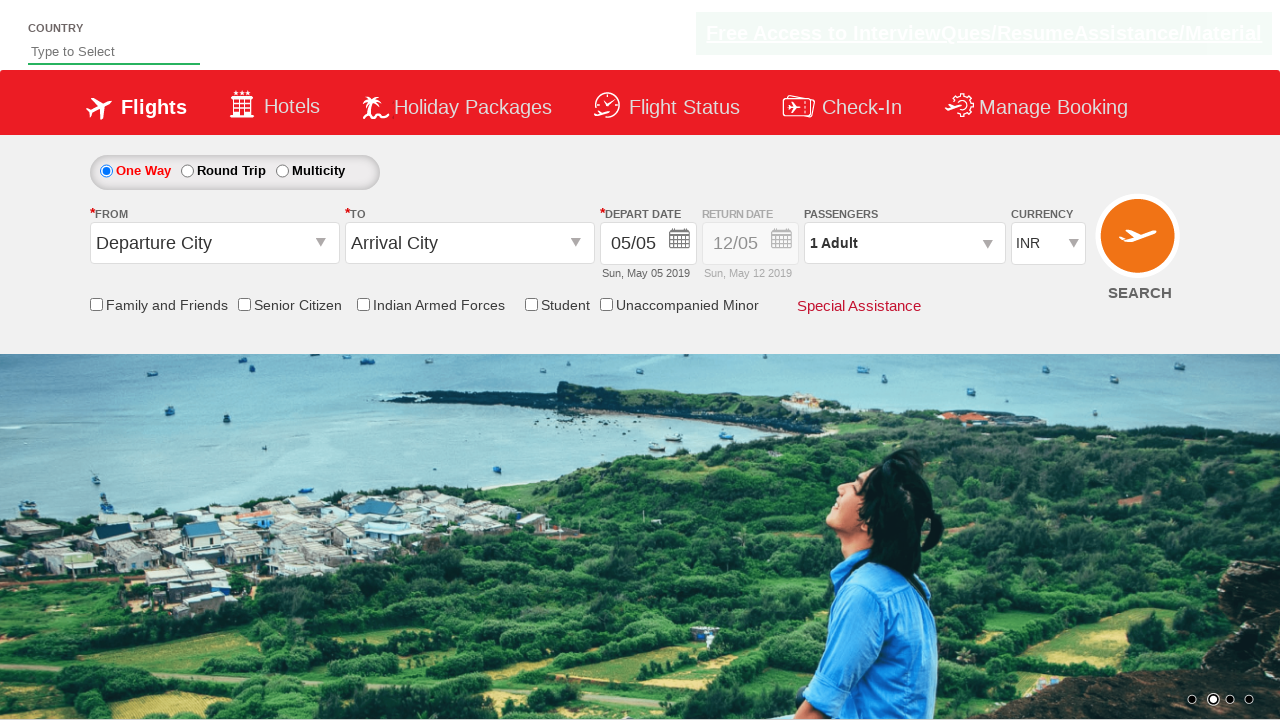

Typed 'ind' in the autosuggest field to trigger dropdown suggestions on #autosuggest
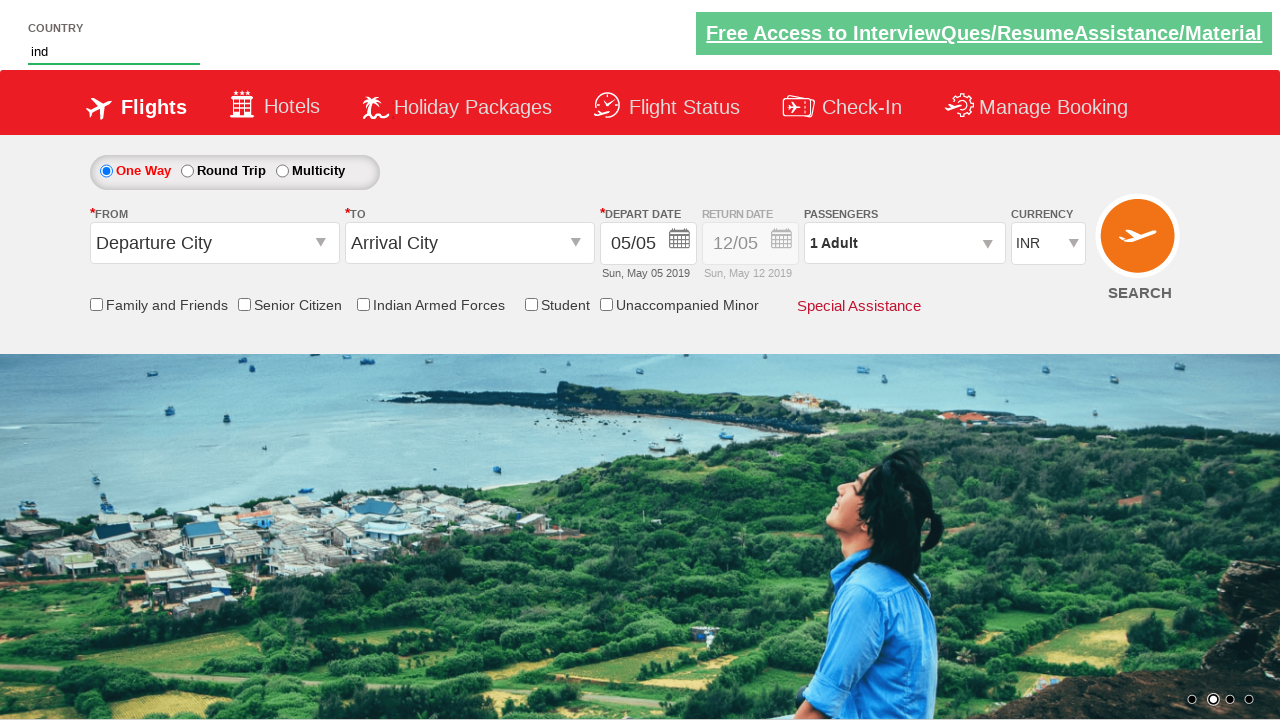

Waited for suggestion dropdown menu items to appear
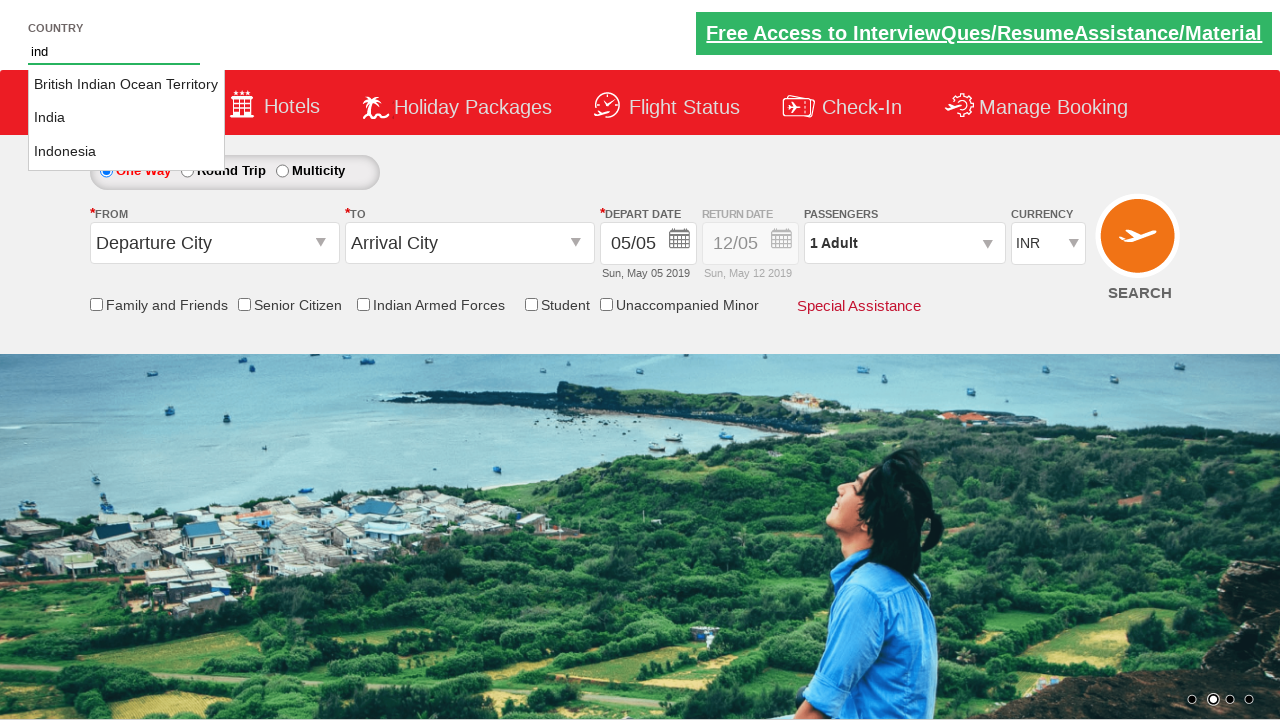

Retrieved all available suggestion options from the dropdown
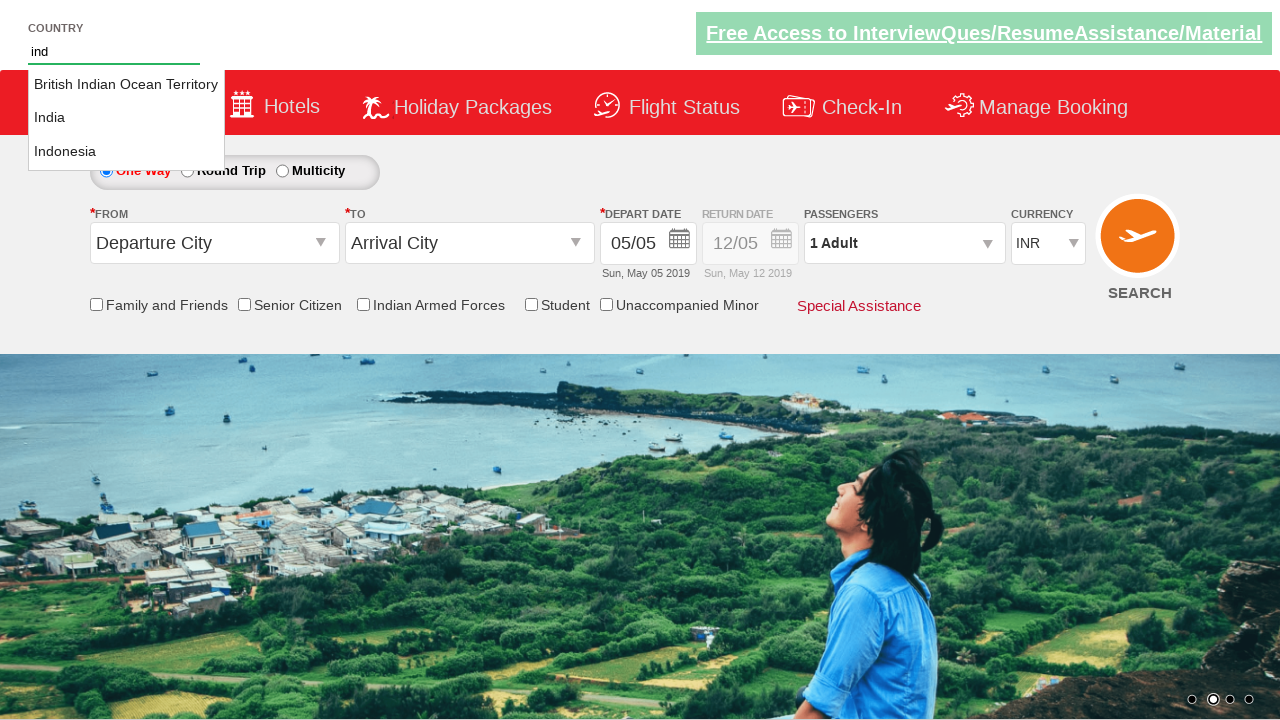

Found and clicked on 'India' option from the suggested dropdown
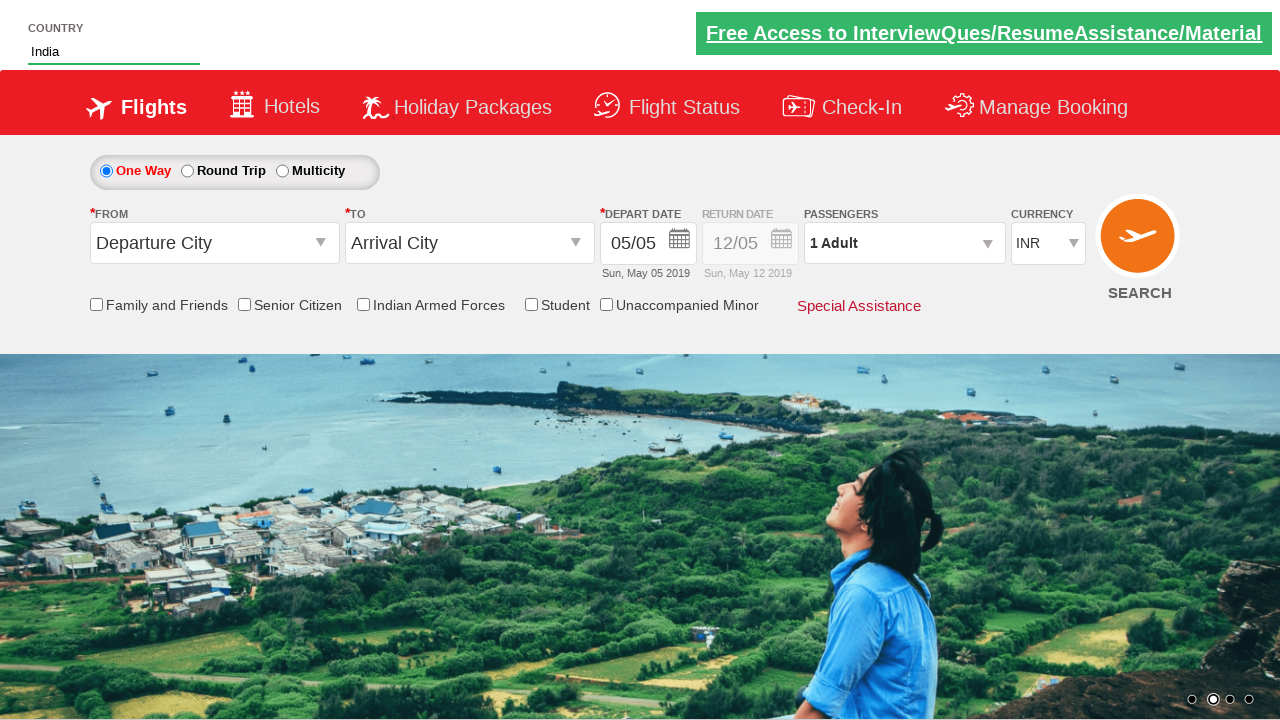

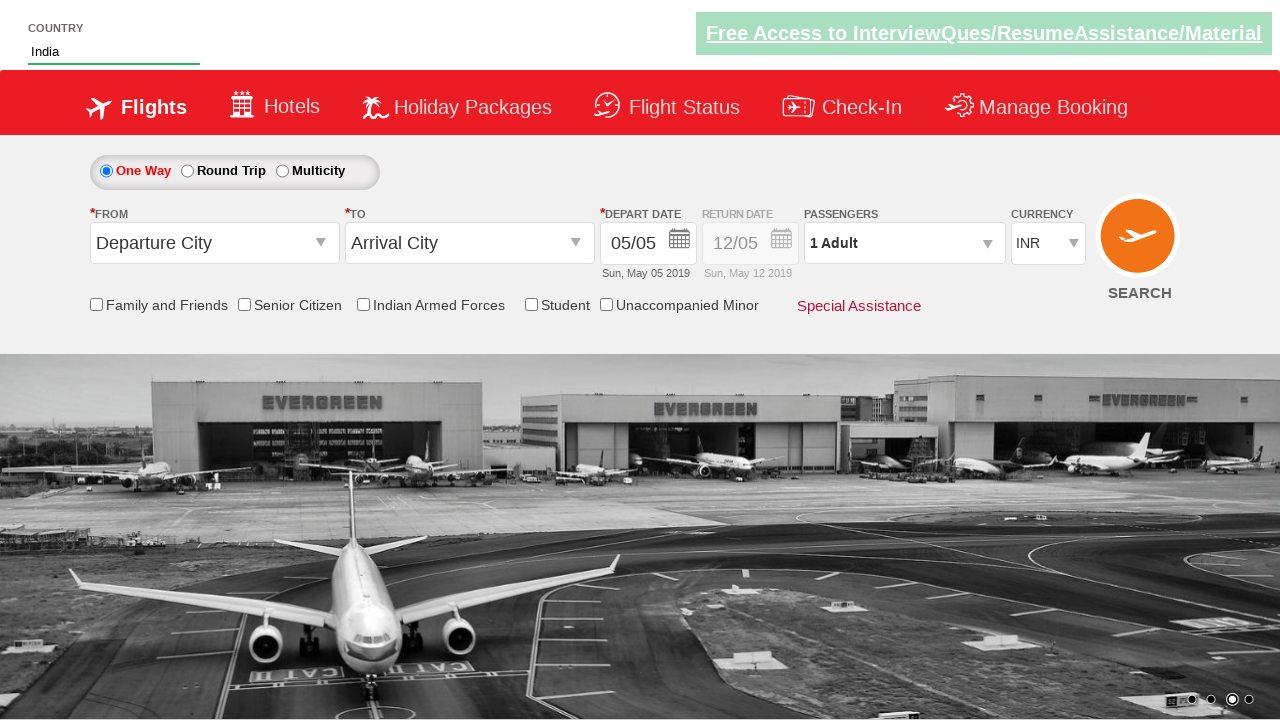